Tests age form by entering name and age values, clicking submit, and verifying the result message

Starting URL: https://acctabootcamp.github.io/site/examples/age

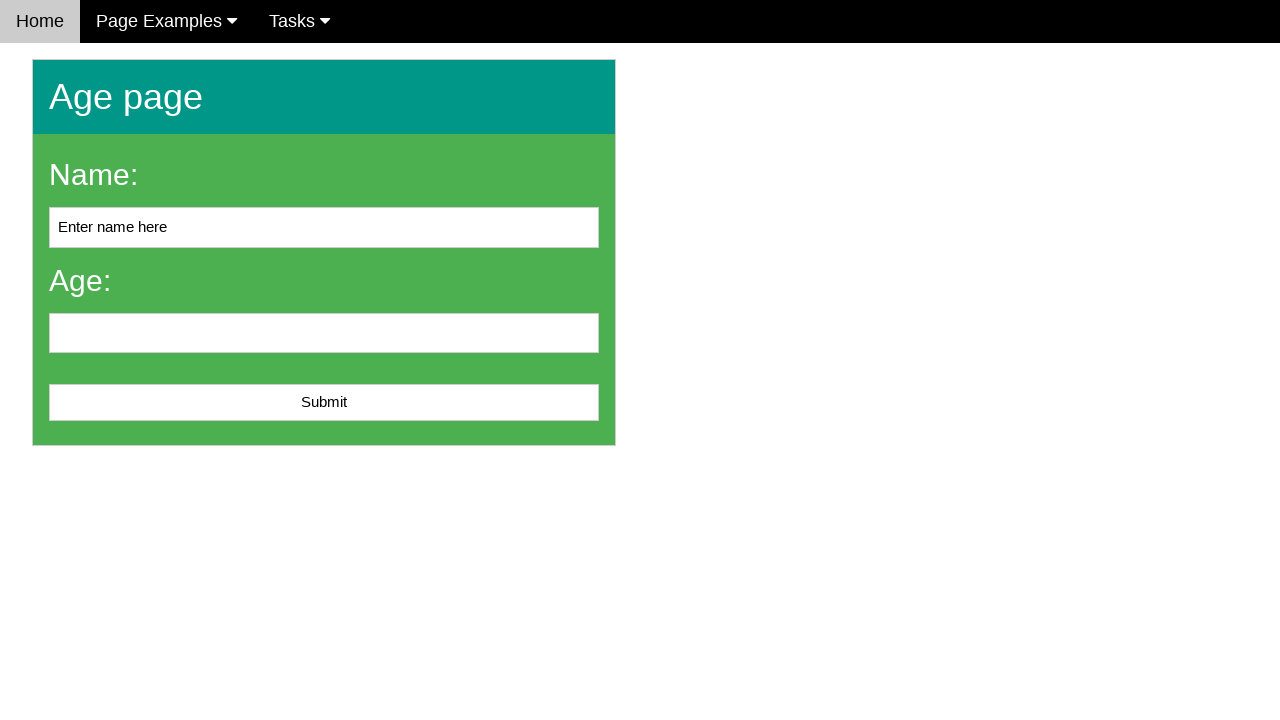

Cleared the name input field on #name
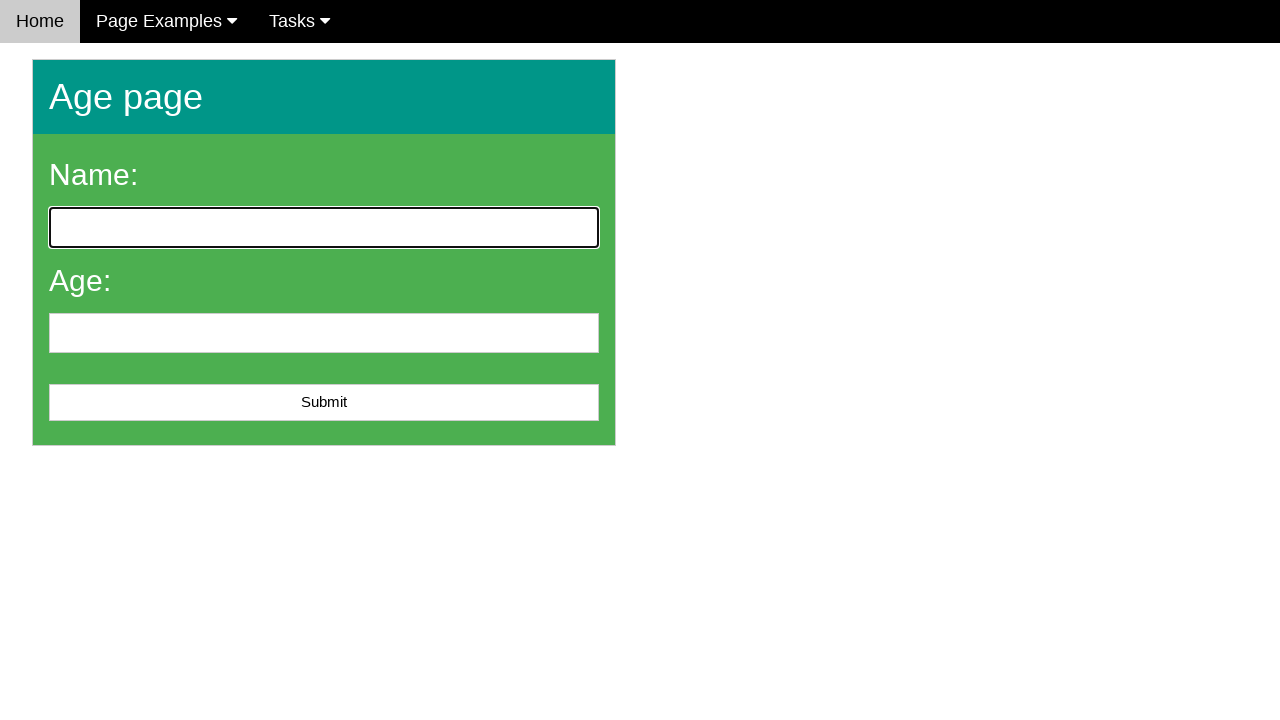

Entered name 'John Smith' in the name field on #name
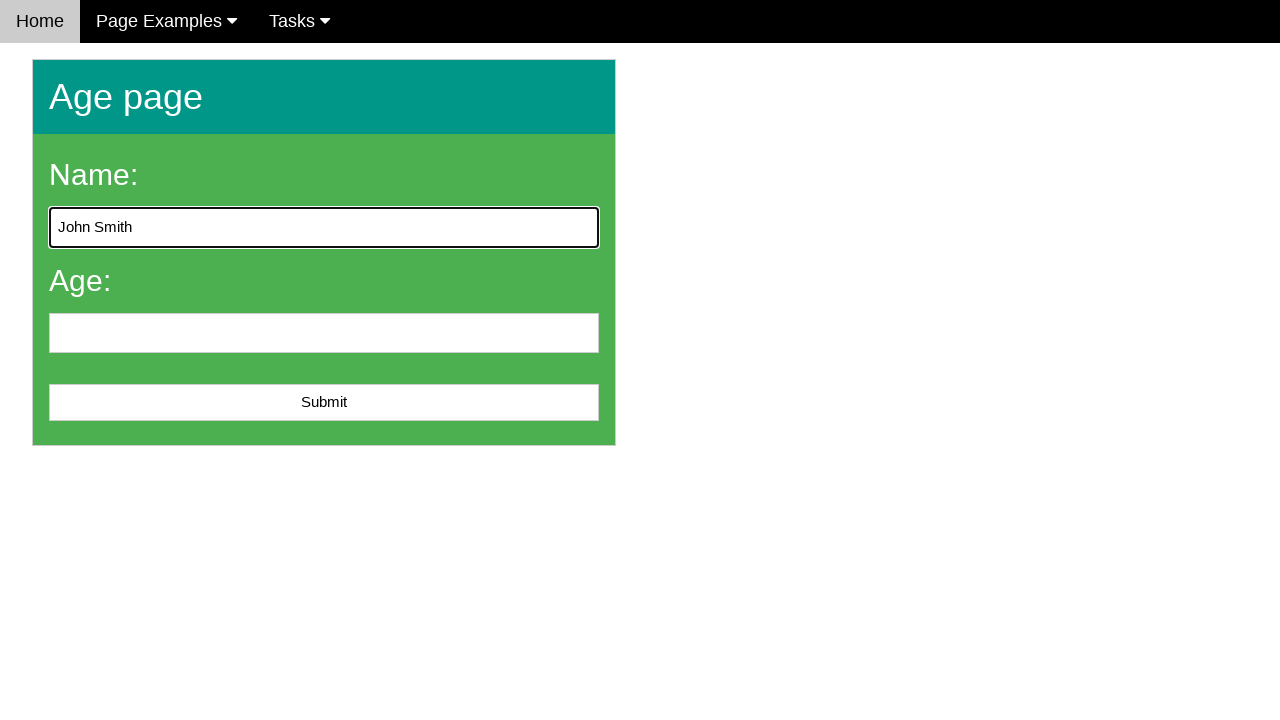

Entered age '25' in the age field on #age
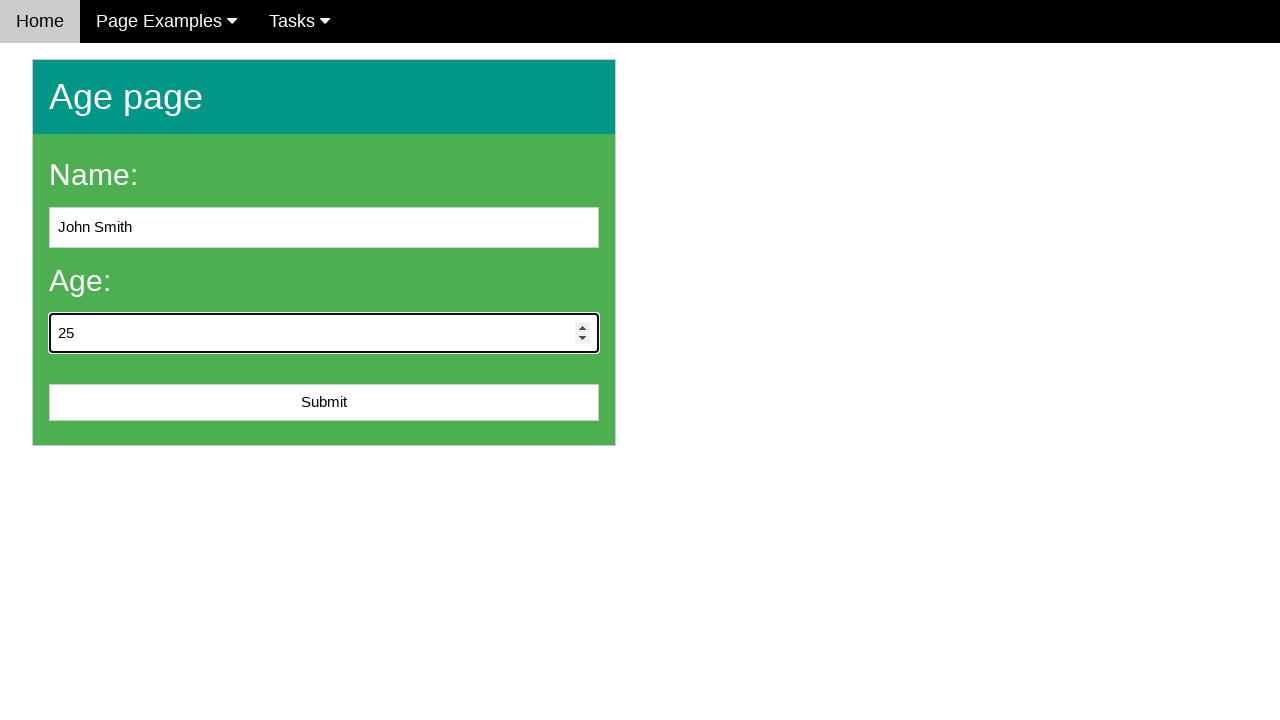

Clicked the submit button at (324, 403) on #submit
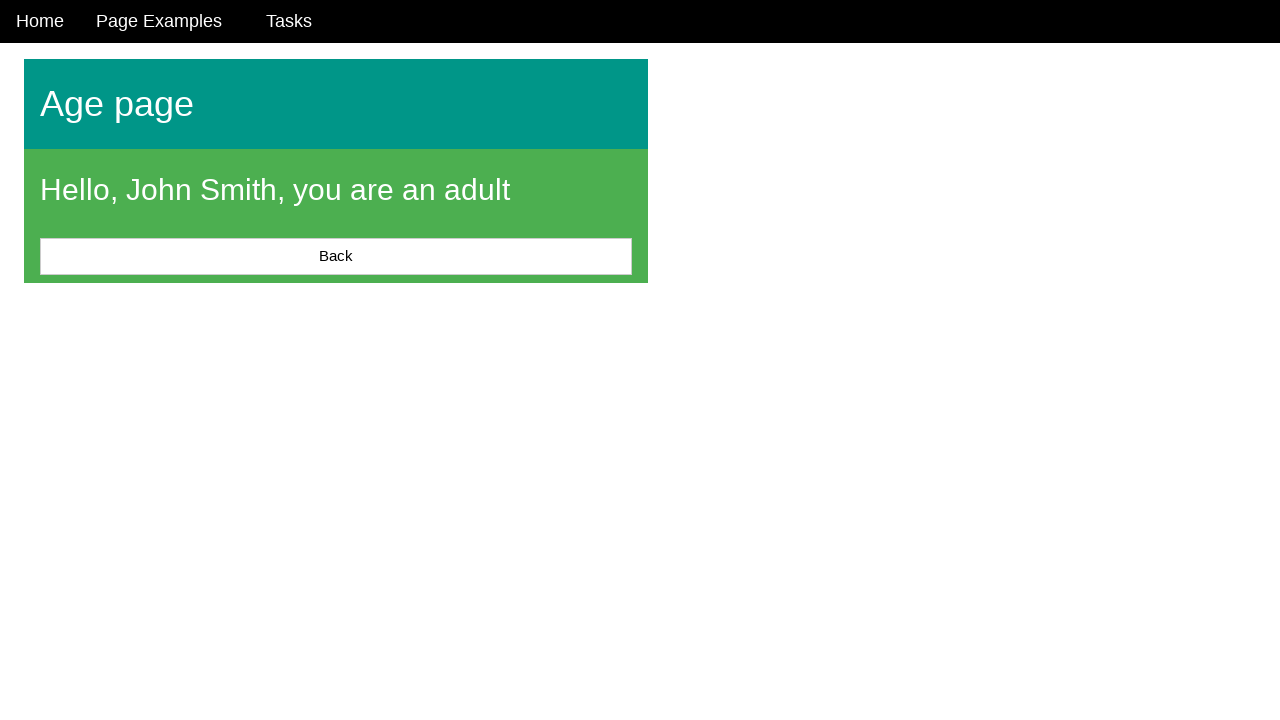

Verified that the result message appeared
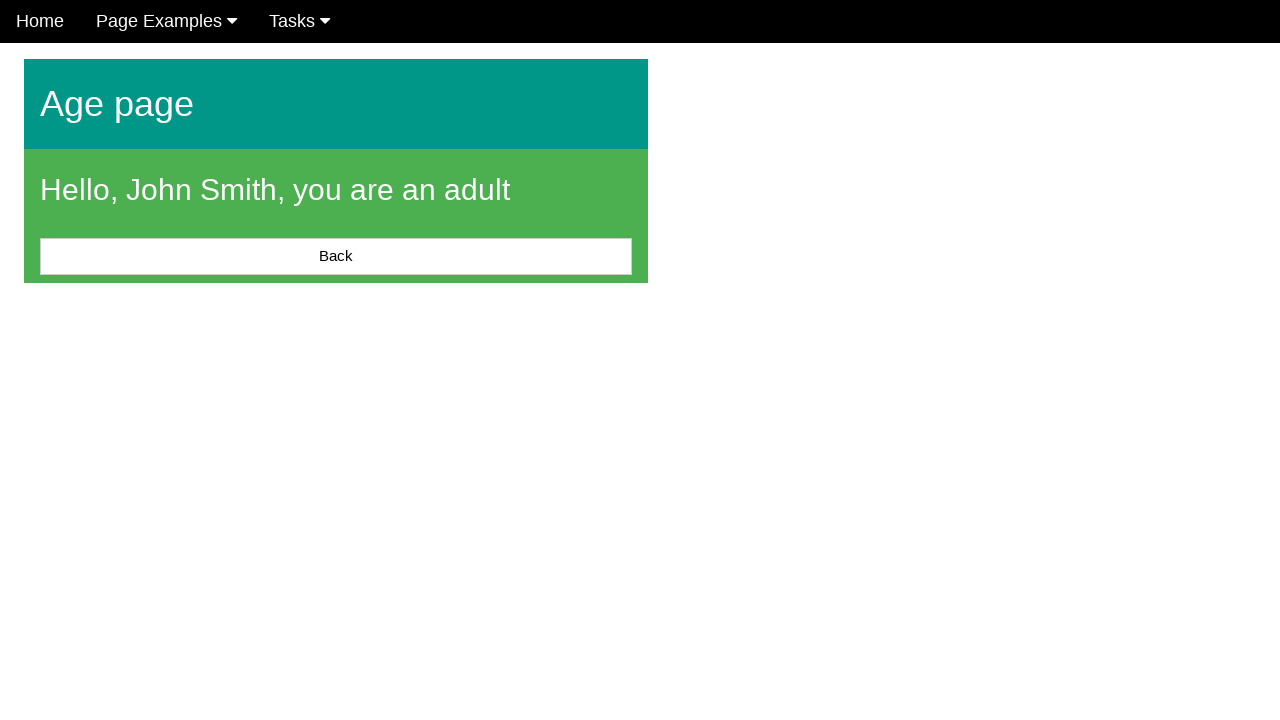

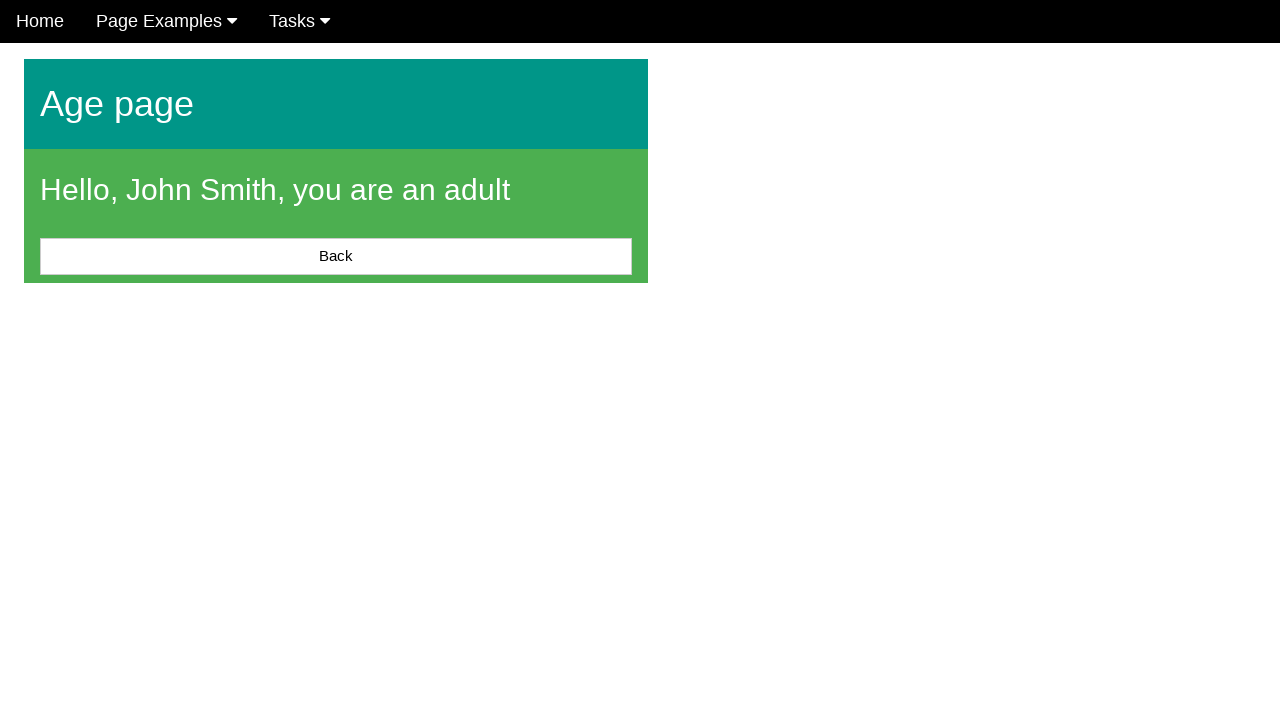